Tests the Due Date Calculator using Ultrasound method with a space character in the year field

Starting URL: https://www.calculator.net/

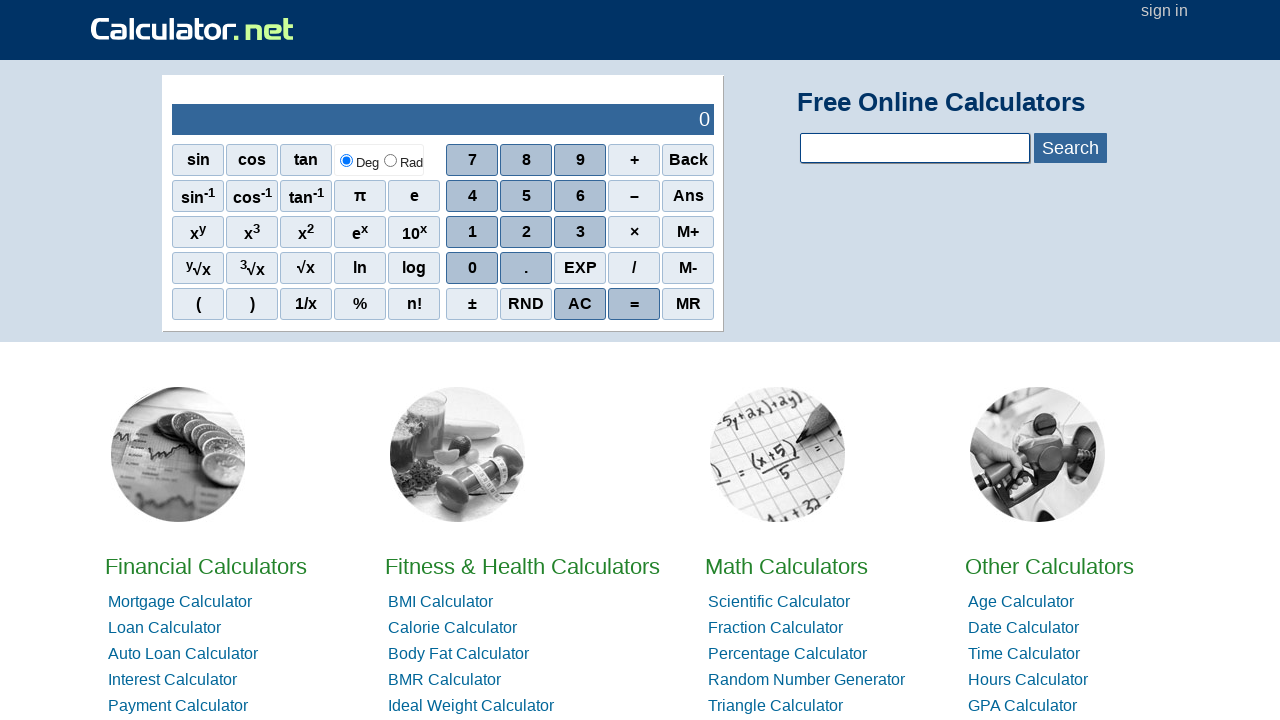

Clicked on Due Date Calculator link at (460, 360) on a:text('Due Date Calculator')
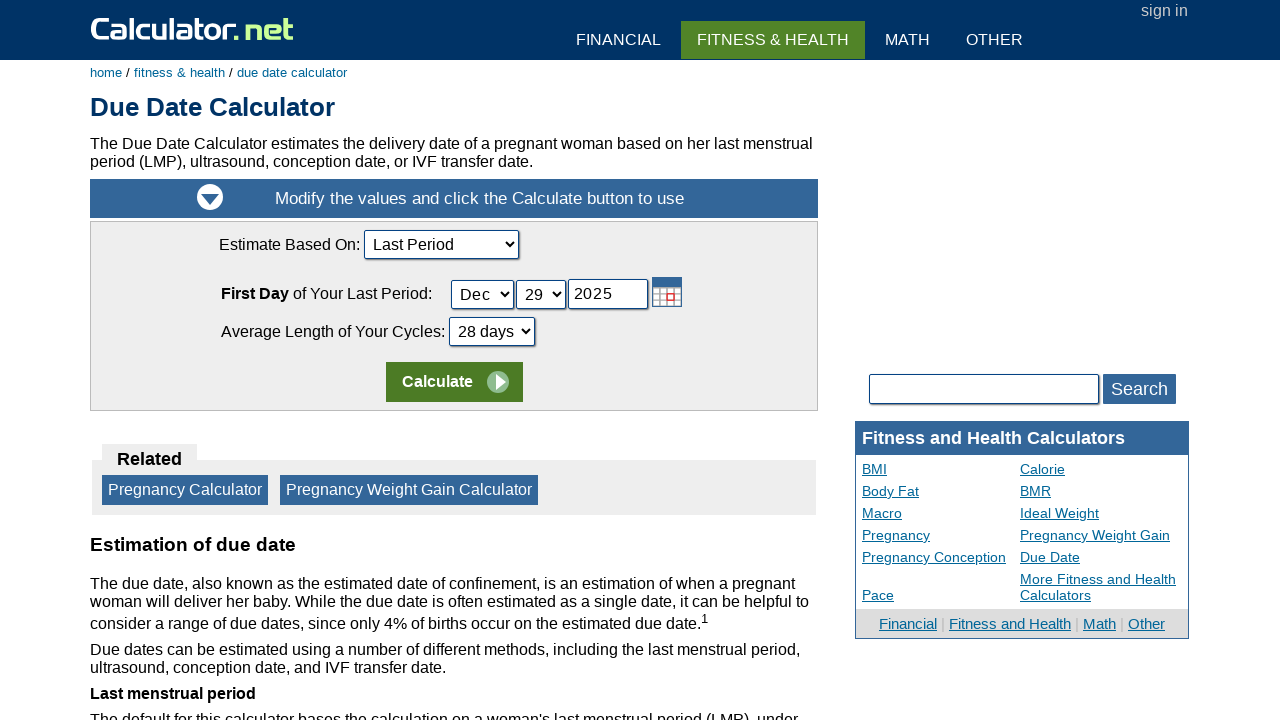

Clicked on calculation method dropdown at (441, 244) on select[name='ccalcmethod']
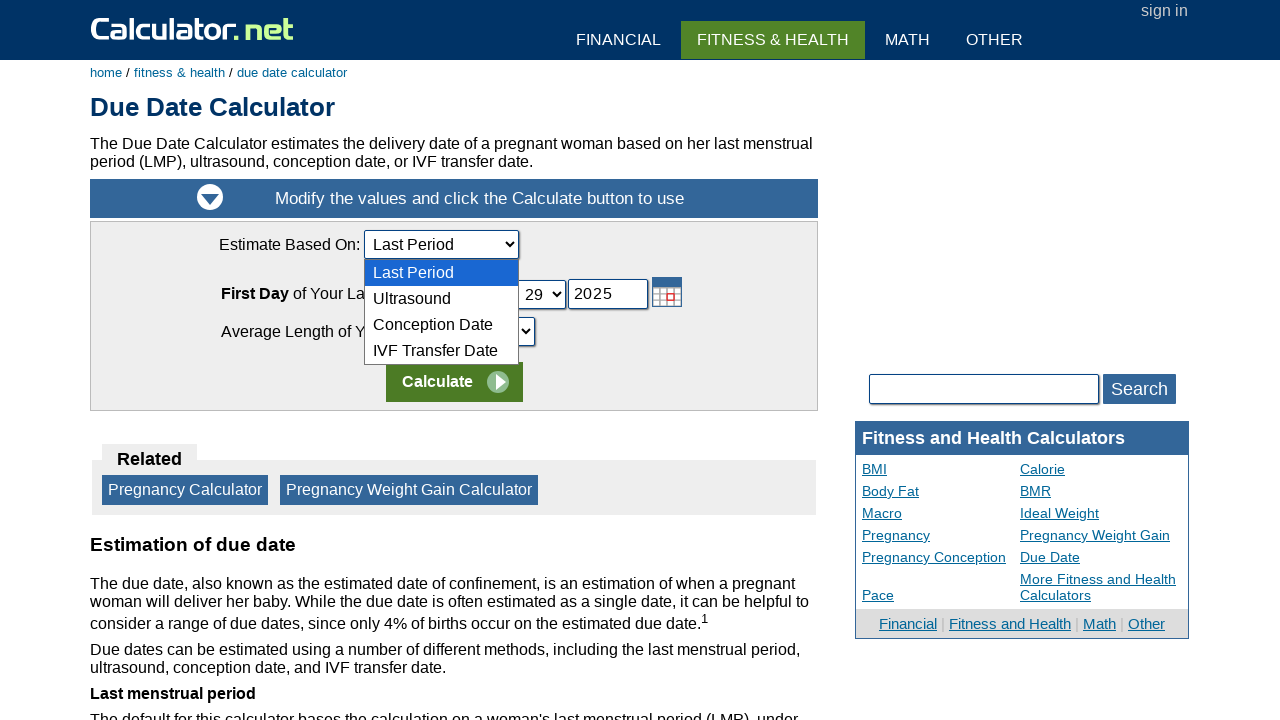

Selected Ultrasound method from dropdown on select[name='ccalcmethod']
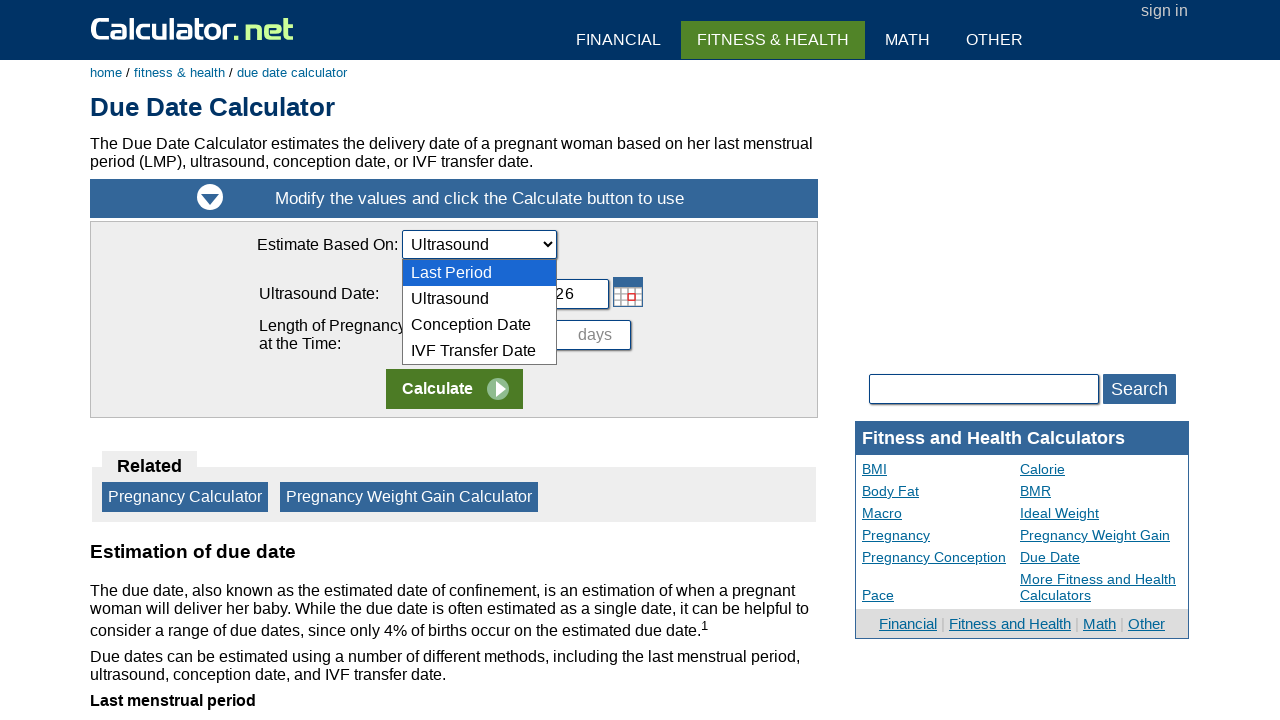

Clicked on Ultrasound year field at (569, 294) on #cUltrasoundDate_Year_ID
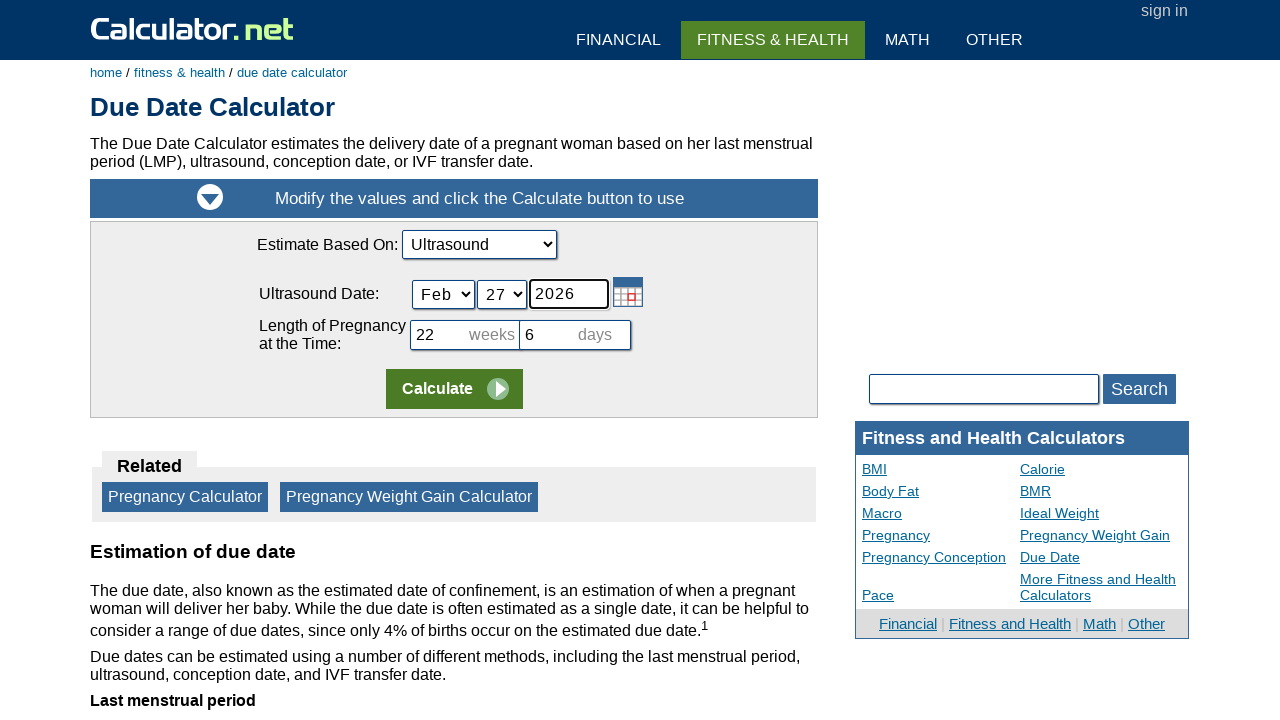

Filled Ultrasound year field with space character on #cUltrasoundDate_Year_ID
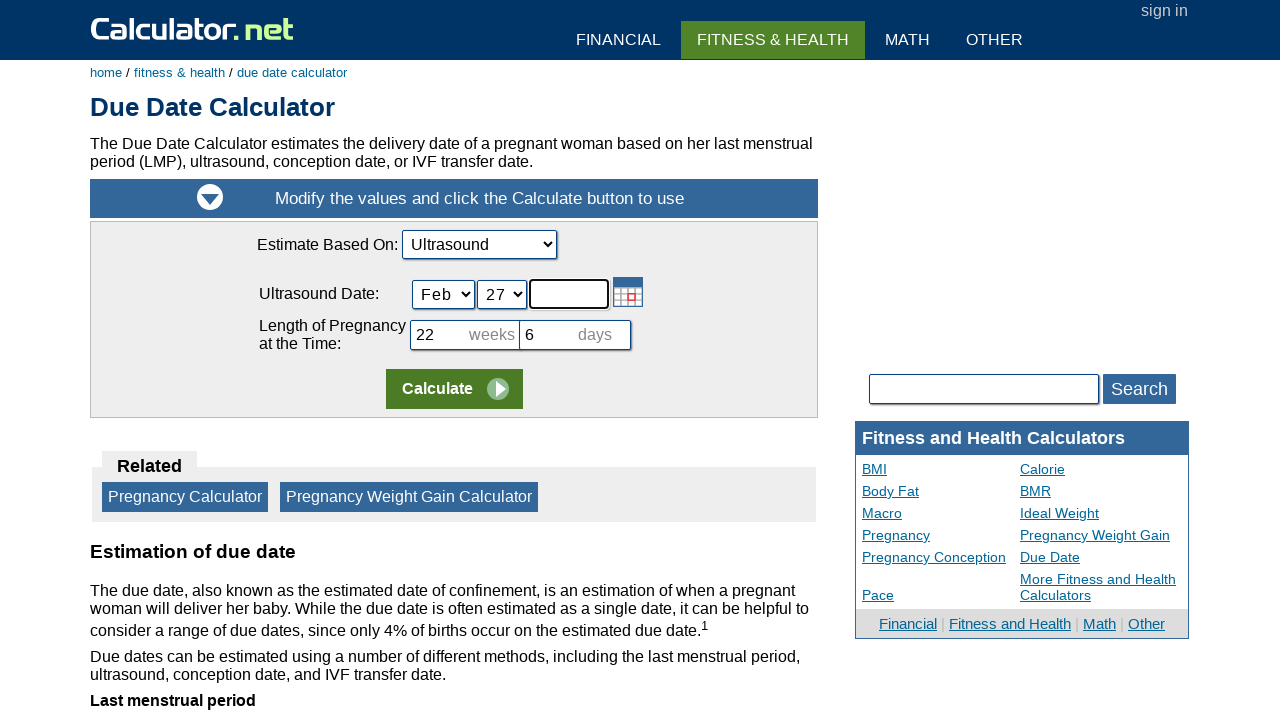

Clicked calculate button at (454, 389) on td:nth-child(1) > input:nth-child(2)
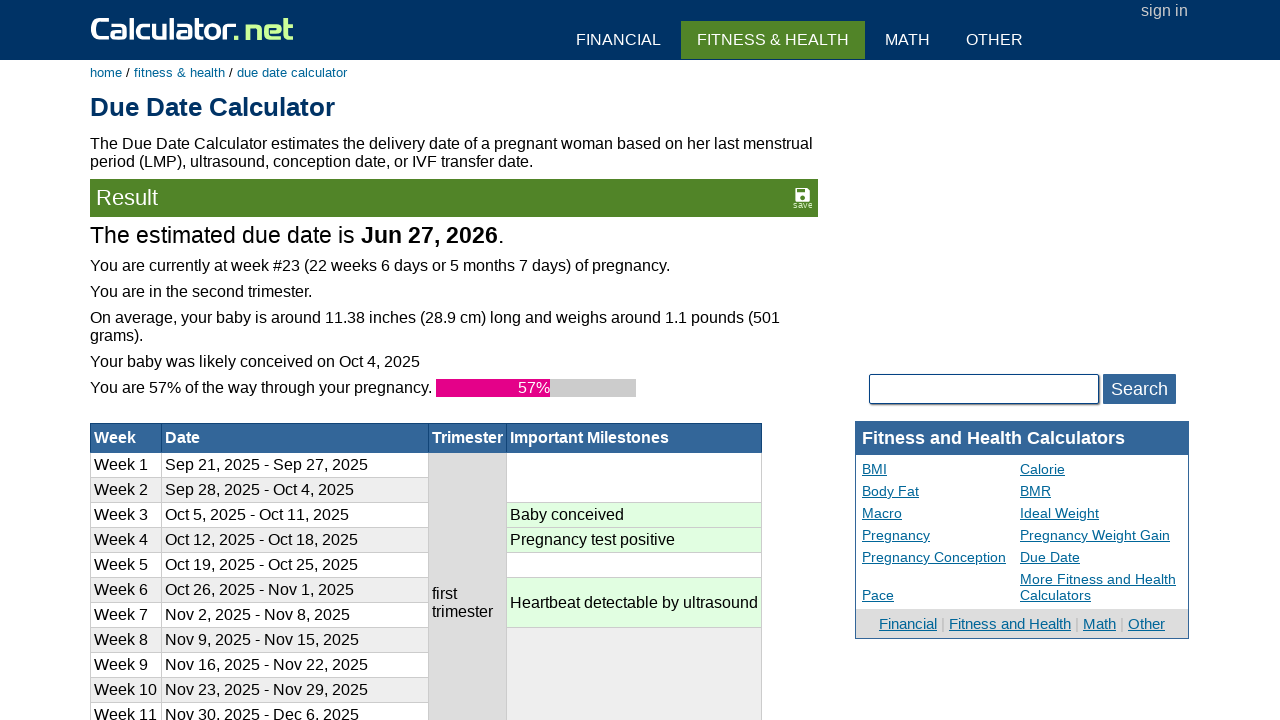

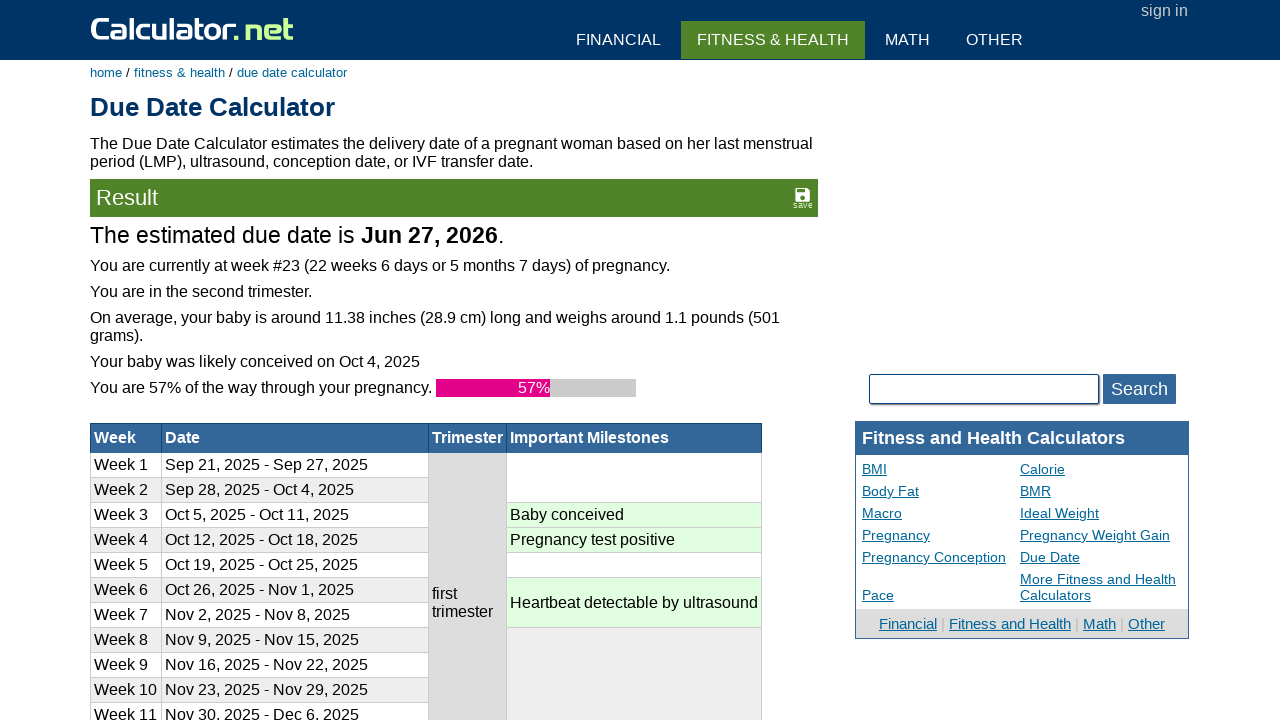